Tests the text box form on DemoQA by filling in full name, email, current address, and permanent address fields, then submitting and verifying the output displays the entered values.

Starting URL: https://demoqa.com/text-box

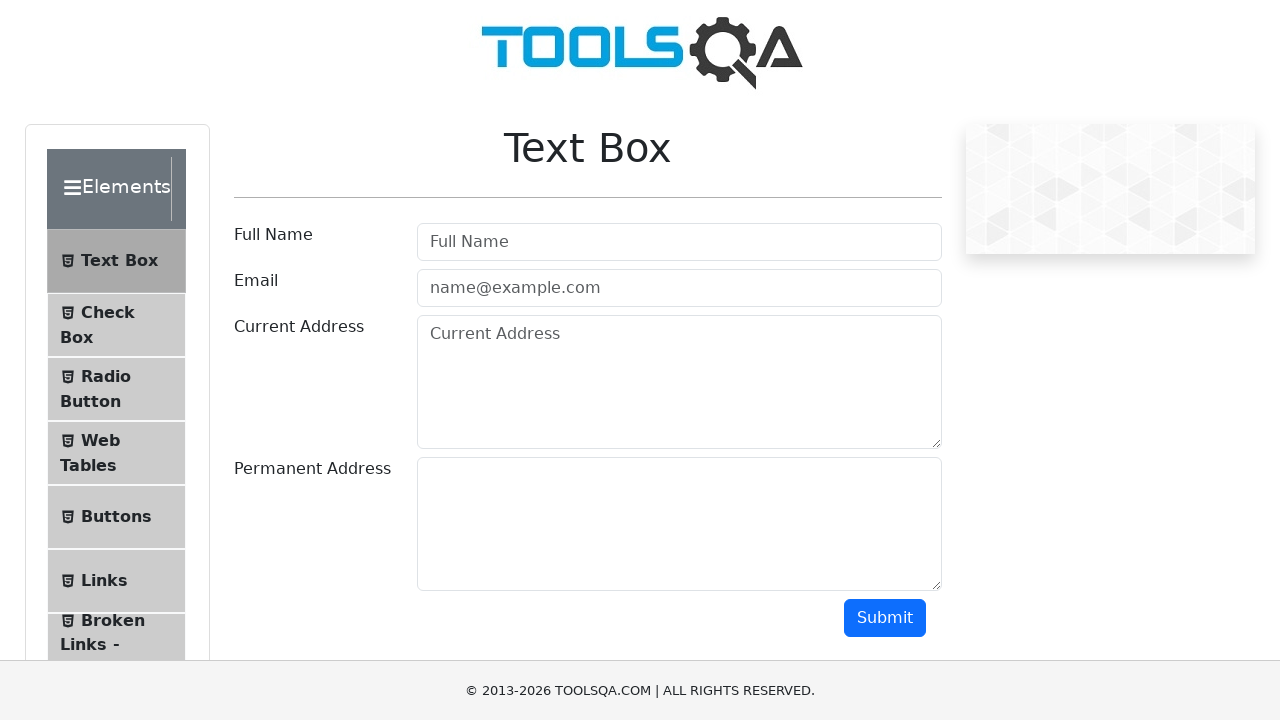

Filled full name field with 'Ieva Montrimaite' on #userName
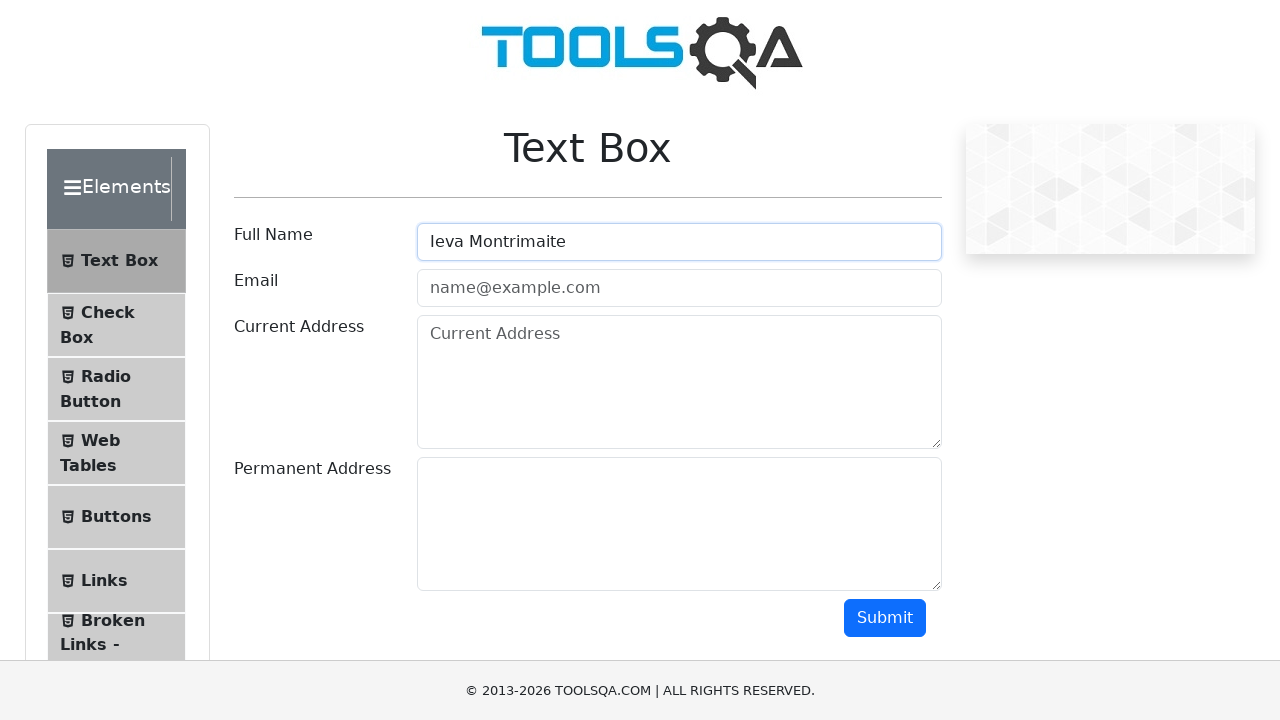

Filled email field with 'montrimaite.ieva@gmail.com' on #userEmail
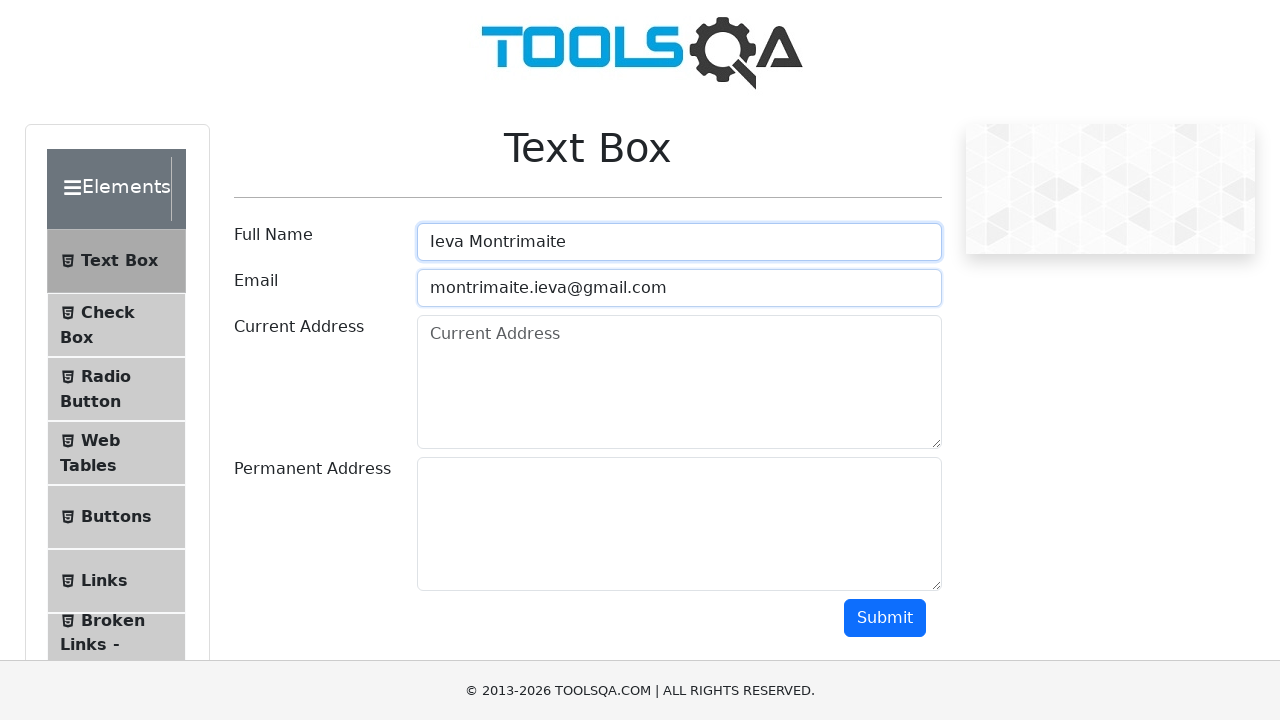

Filled current address field with 'test current address' on #currentAddress
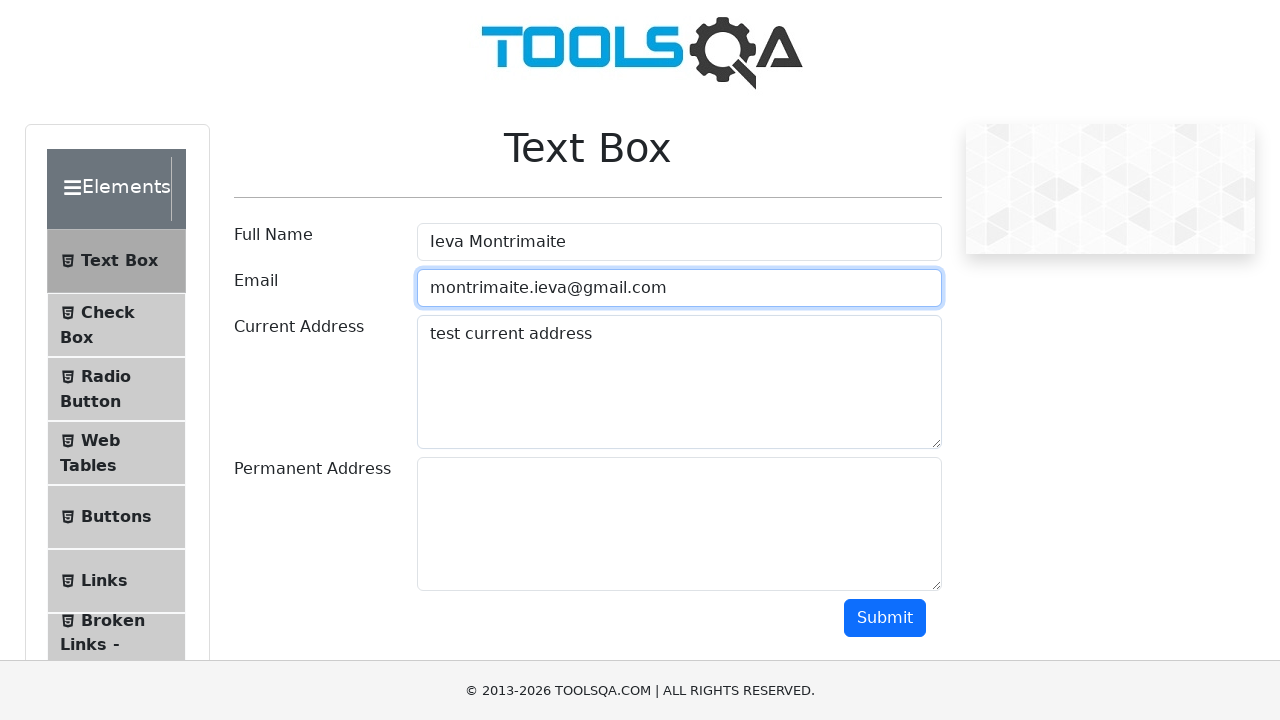

Filled permanent address field with 'test permanent address' on #permanentAddress
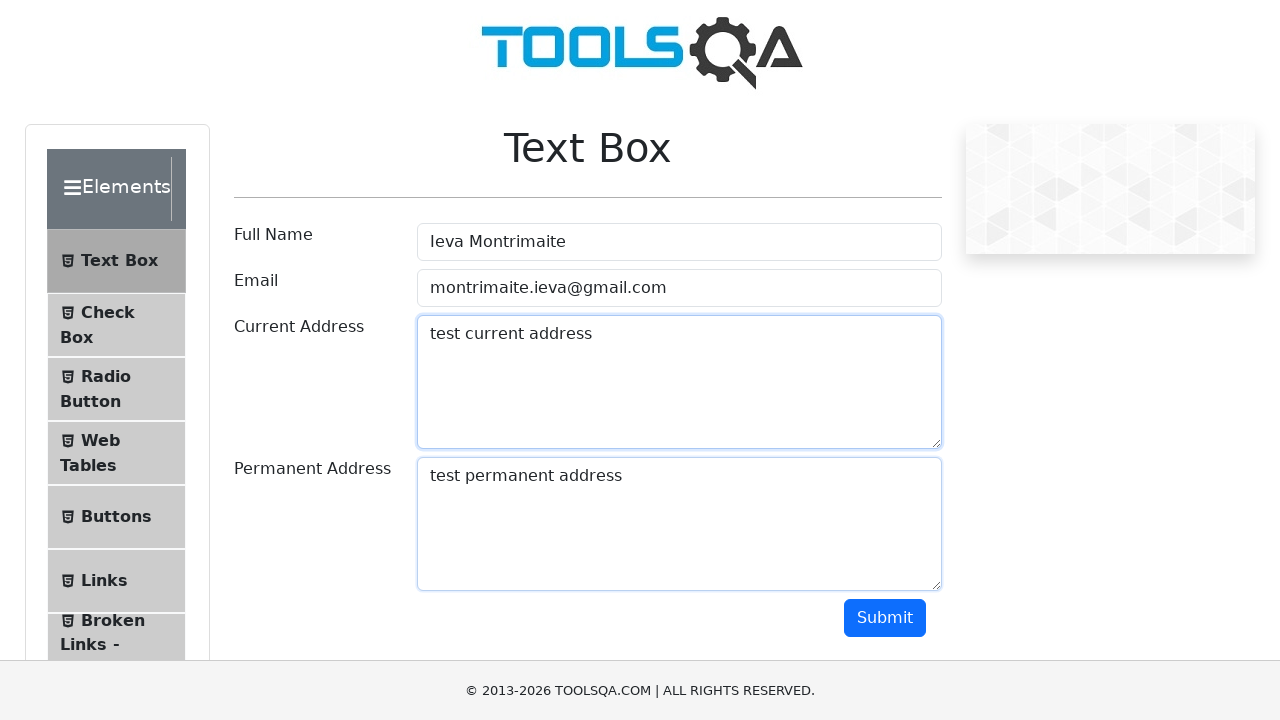

Clicked submit button to submit the form at (885, 618) on #submit
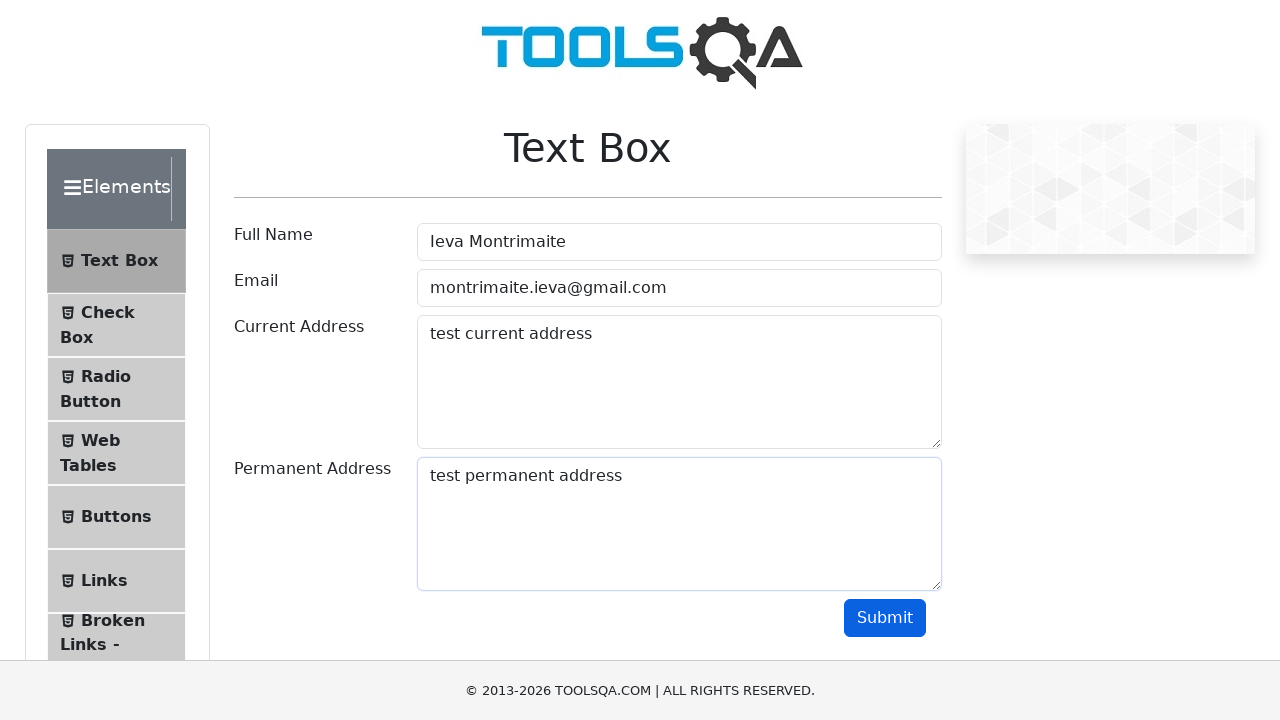

Form output element loaded successfully
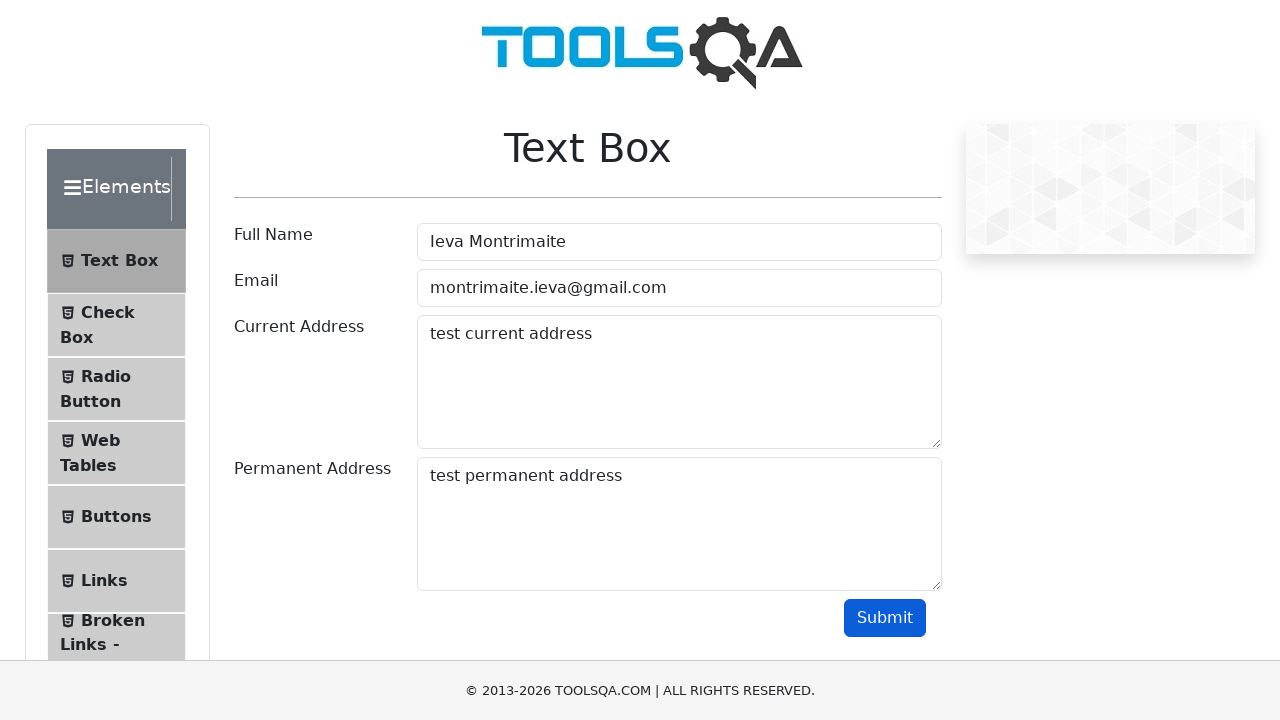

Retrieved name output from form submission result
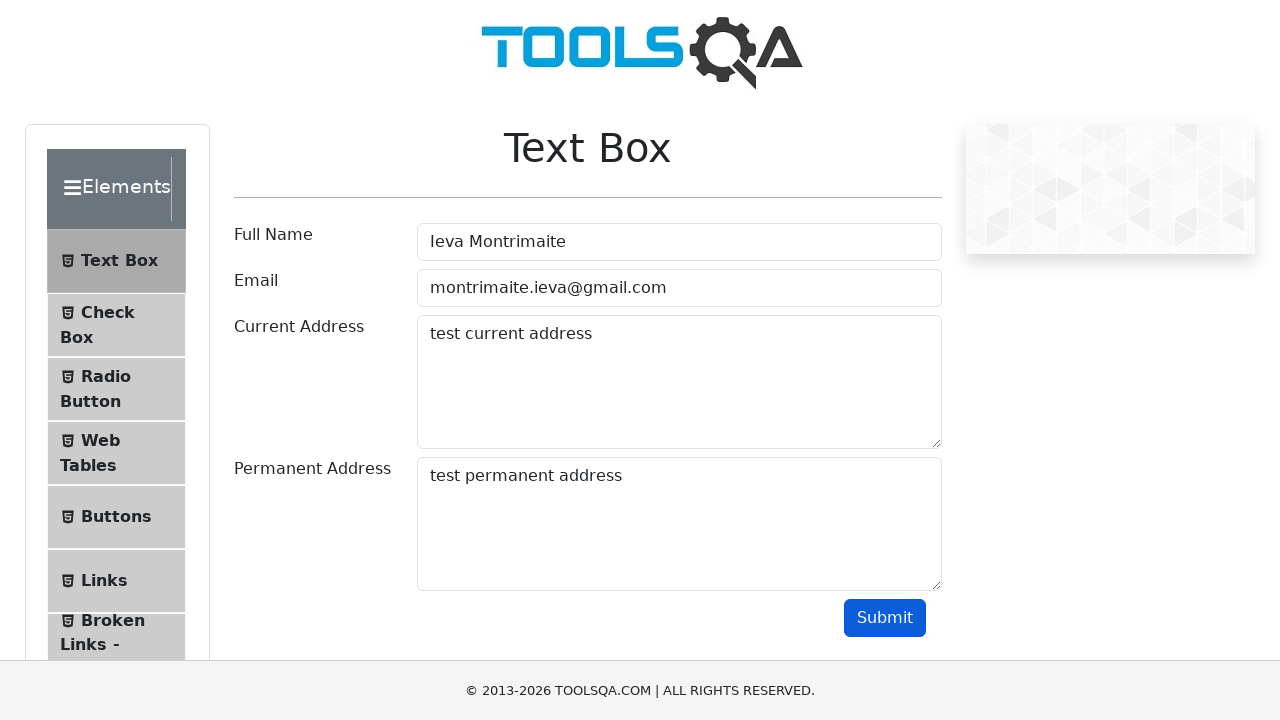

Retrieved email output from form submission result
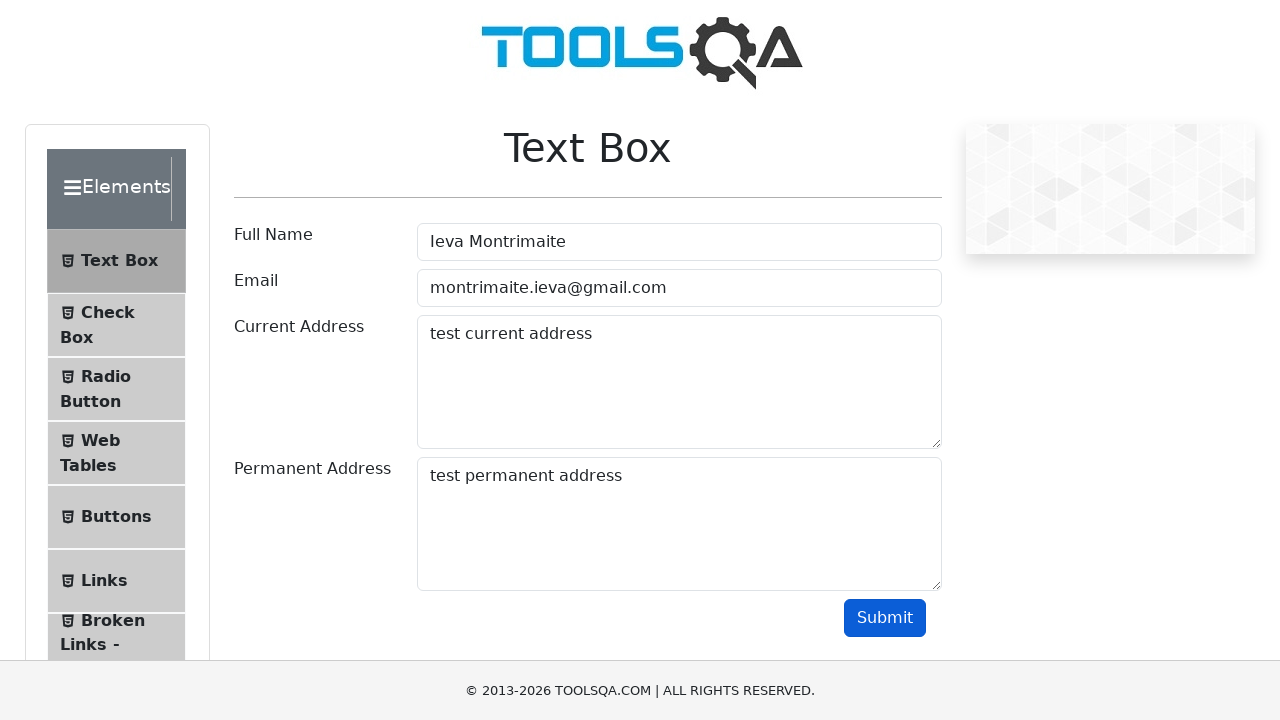

Retrieved current address output from form submission result
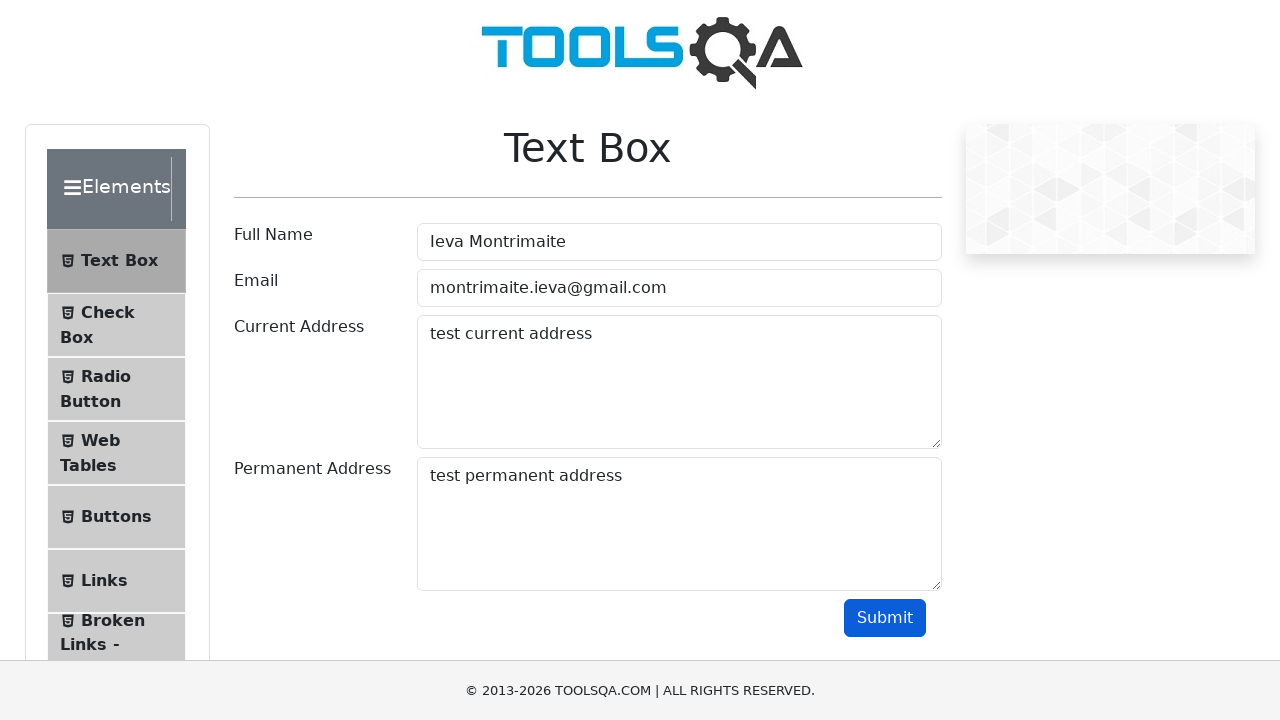

Retrieved permanent address output from form submission result
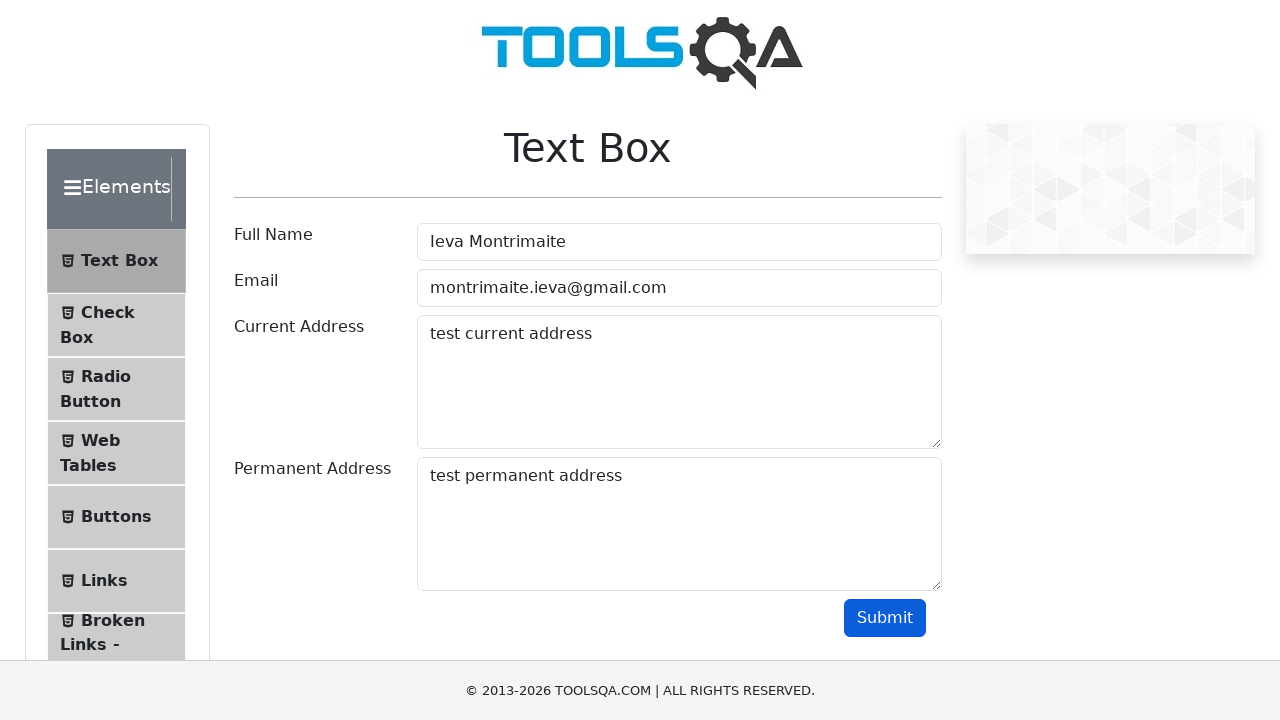

Verified that name output contains 'Ieva Montrimaite'
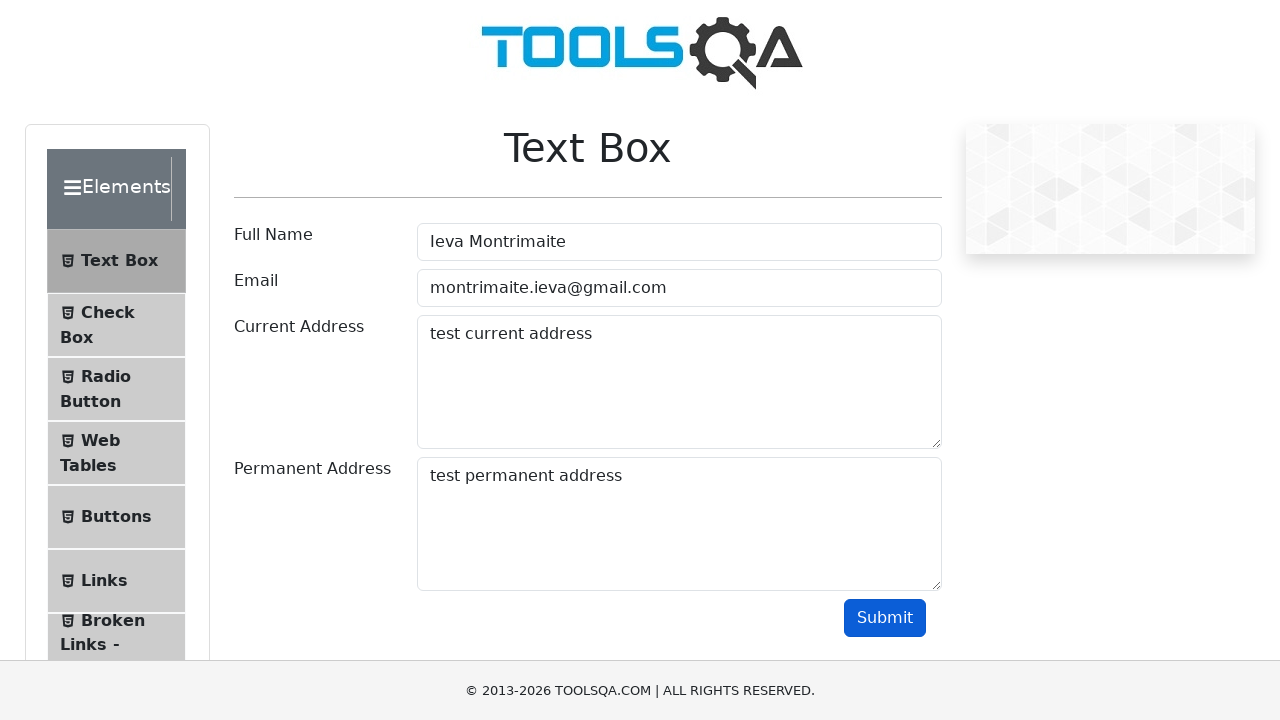

Verified that email output contains 'montrimaite.ieva@gmail.com'
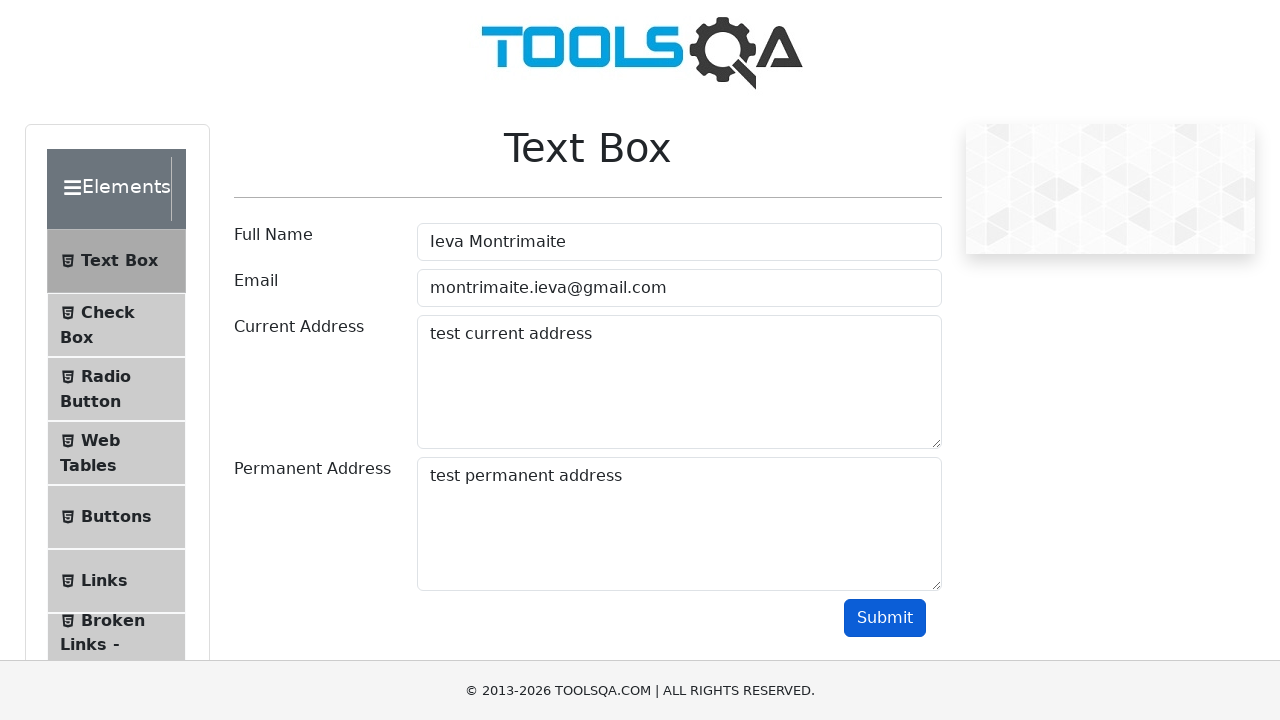

Verified that current address output contains 'test current address'
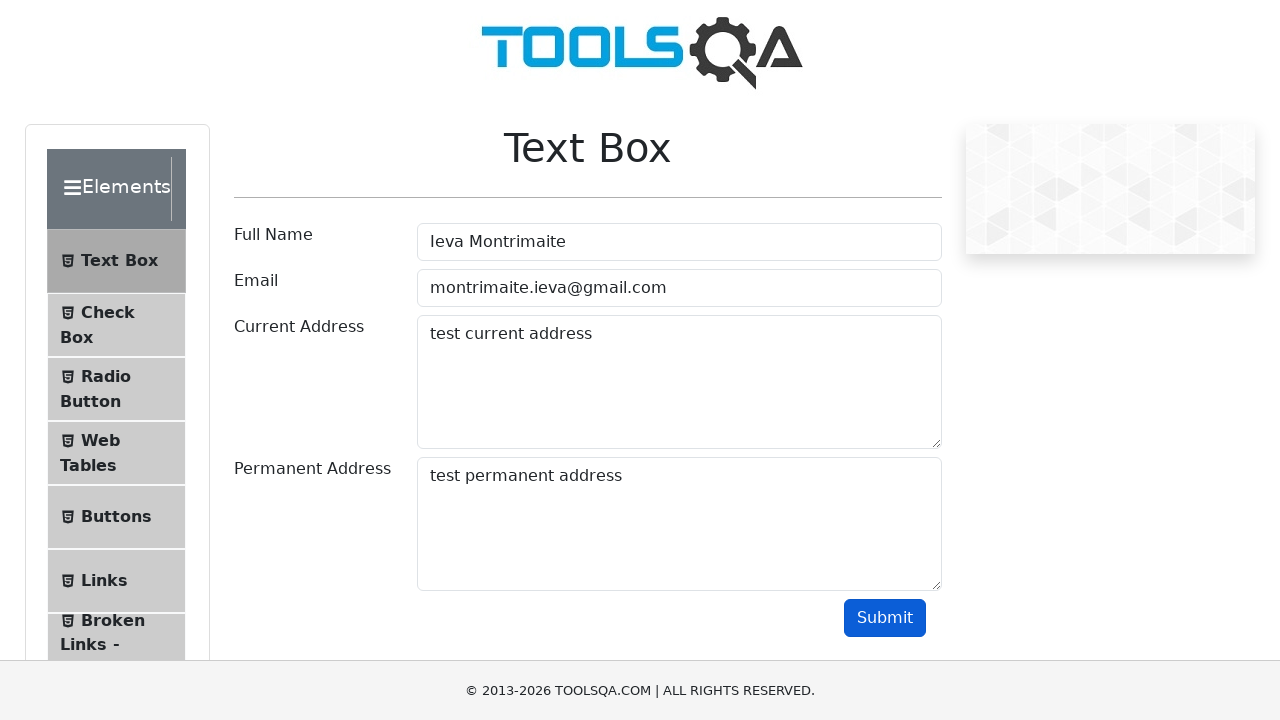

Verified that permanent address output contains 'test permanent address'
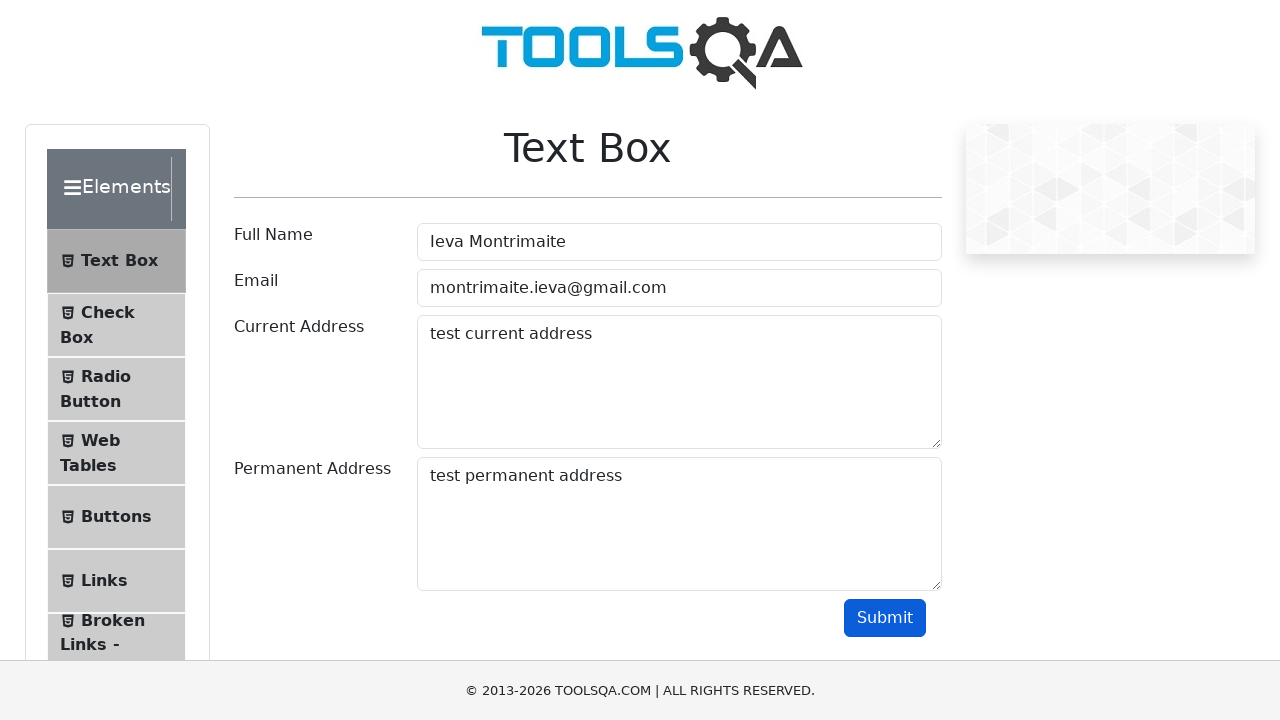

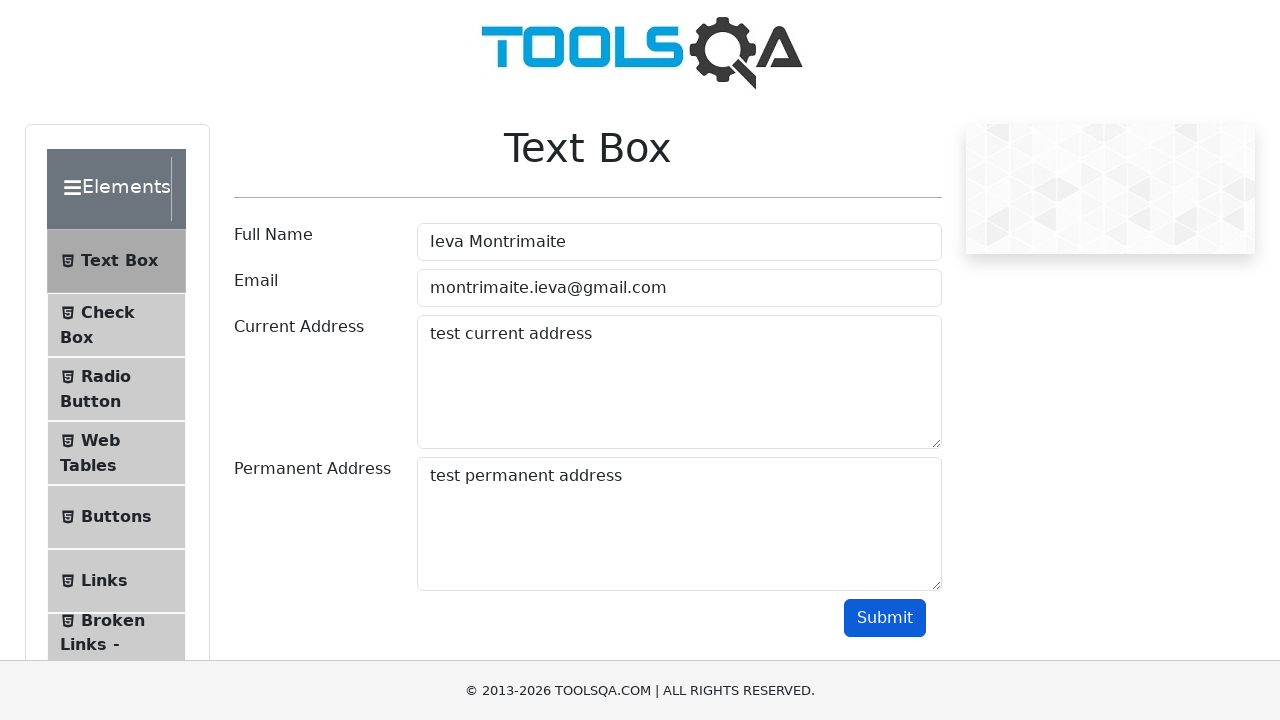